Tests navigation menu interaction by hovering over the Services menu item and clicking on Web Development from the dropdown

Starting URL: https://www.bwana.in/ecommerce-management.php

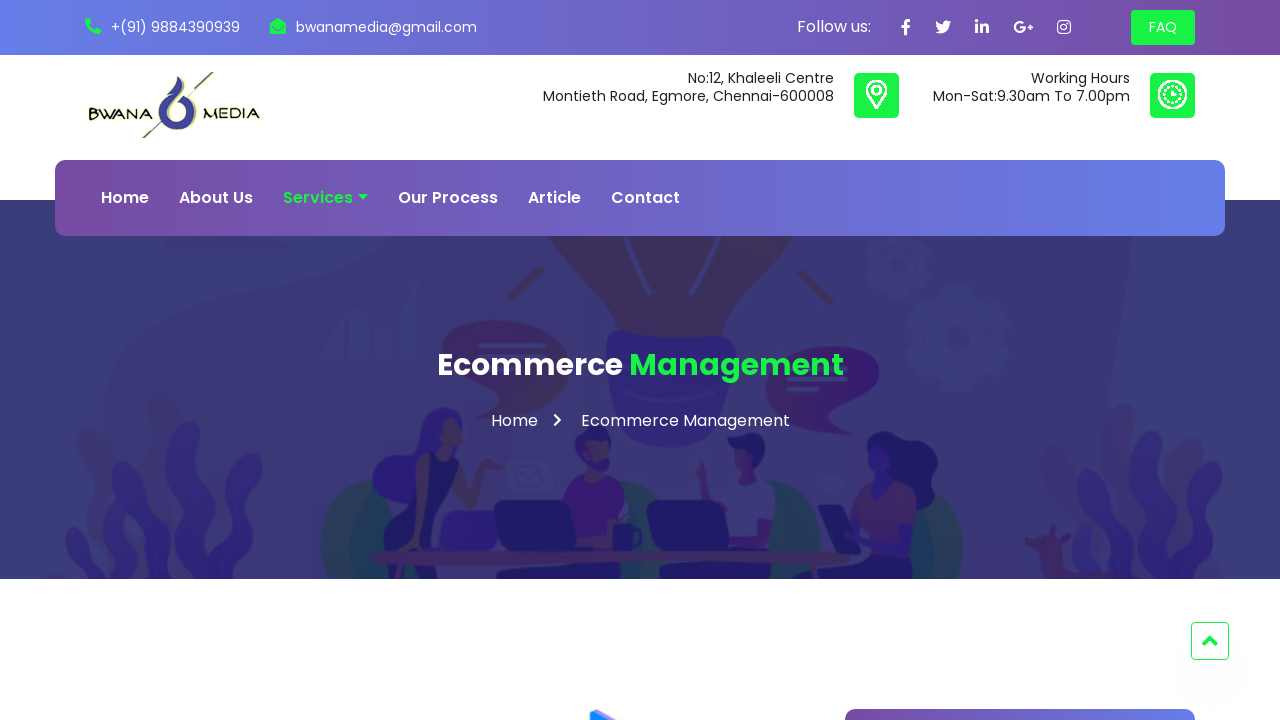

Hovered over Services menu item to reveal dropdown at (326, 198) on xpath=(//a[text()='Services'])[1]
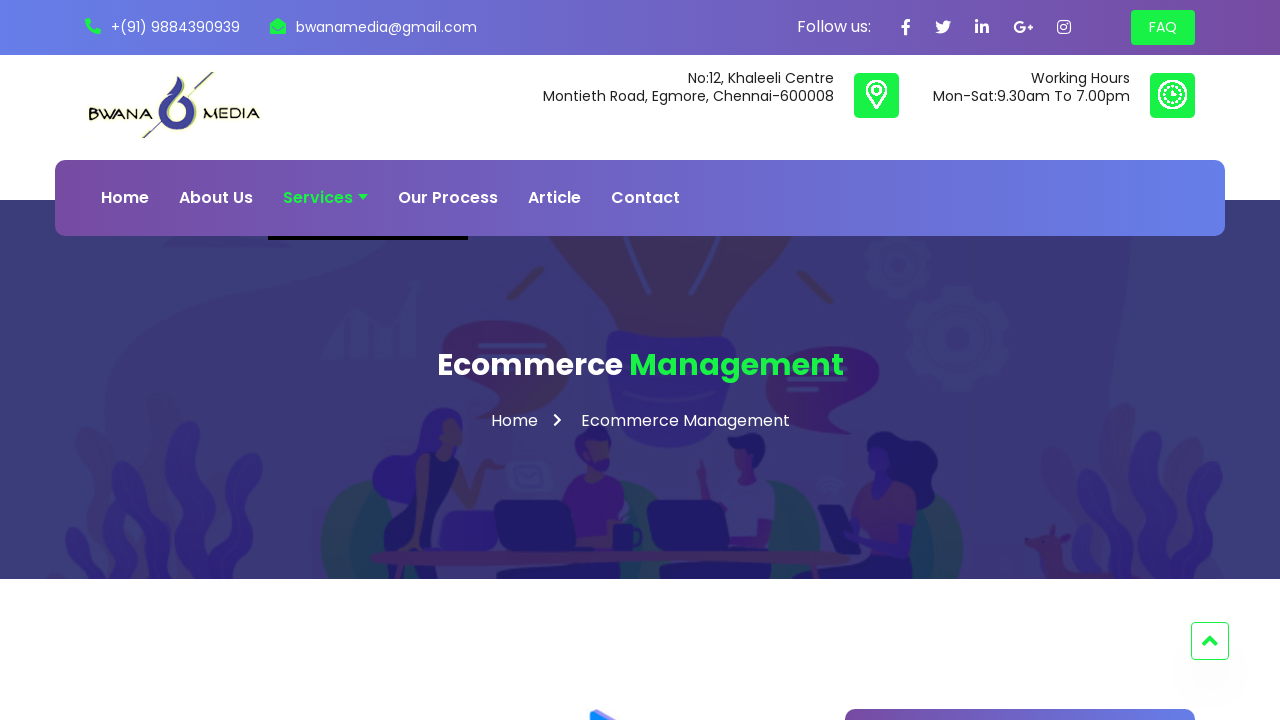

Clicked on Web Development link from the Services dropdown at (368, 381) on xpath=(//a[text()='Web Development'])[1]
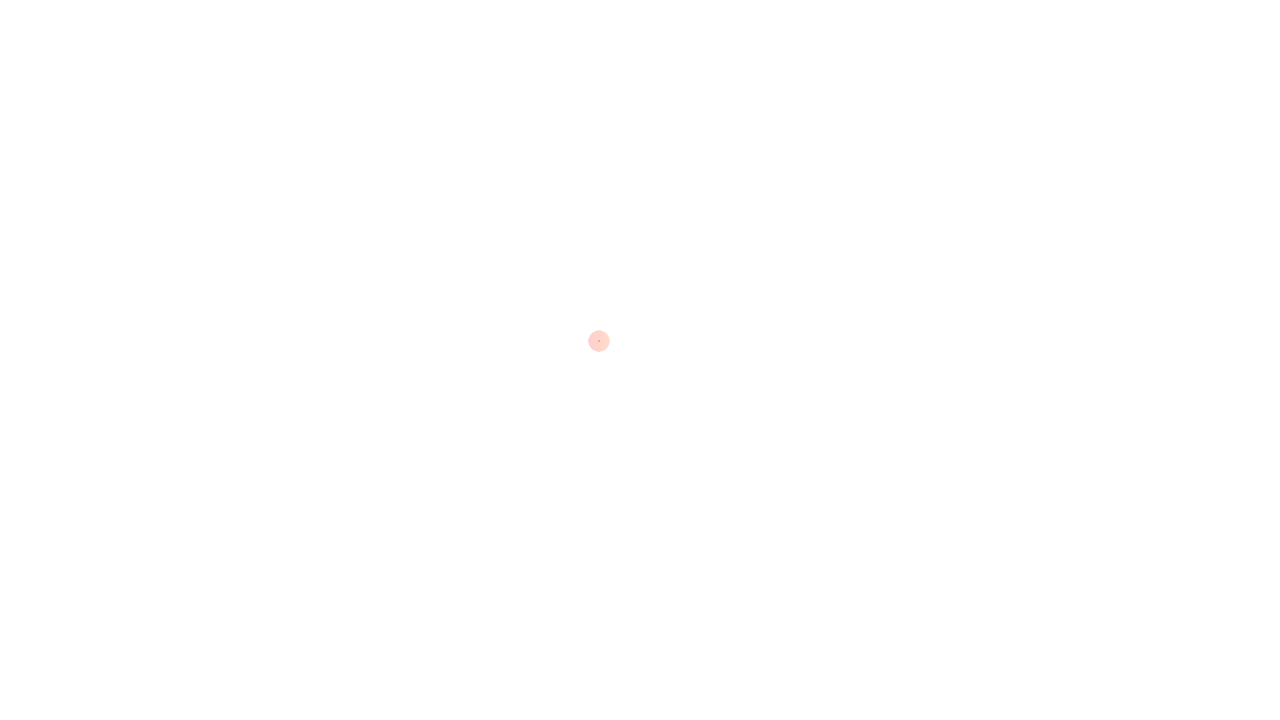

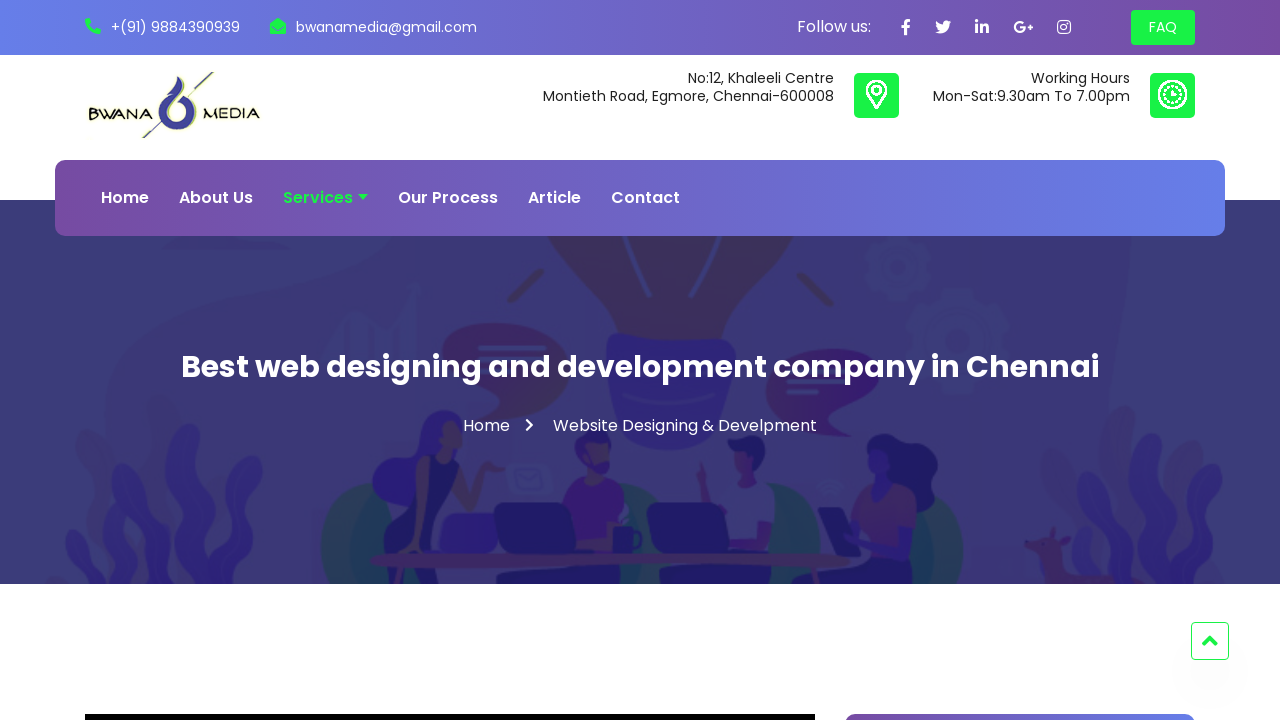